Tests XSS injection attempt with uppercase SCRIPT tag in side b field

Starting URL: https://www.calculator.net/triangle-calculator.html

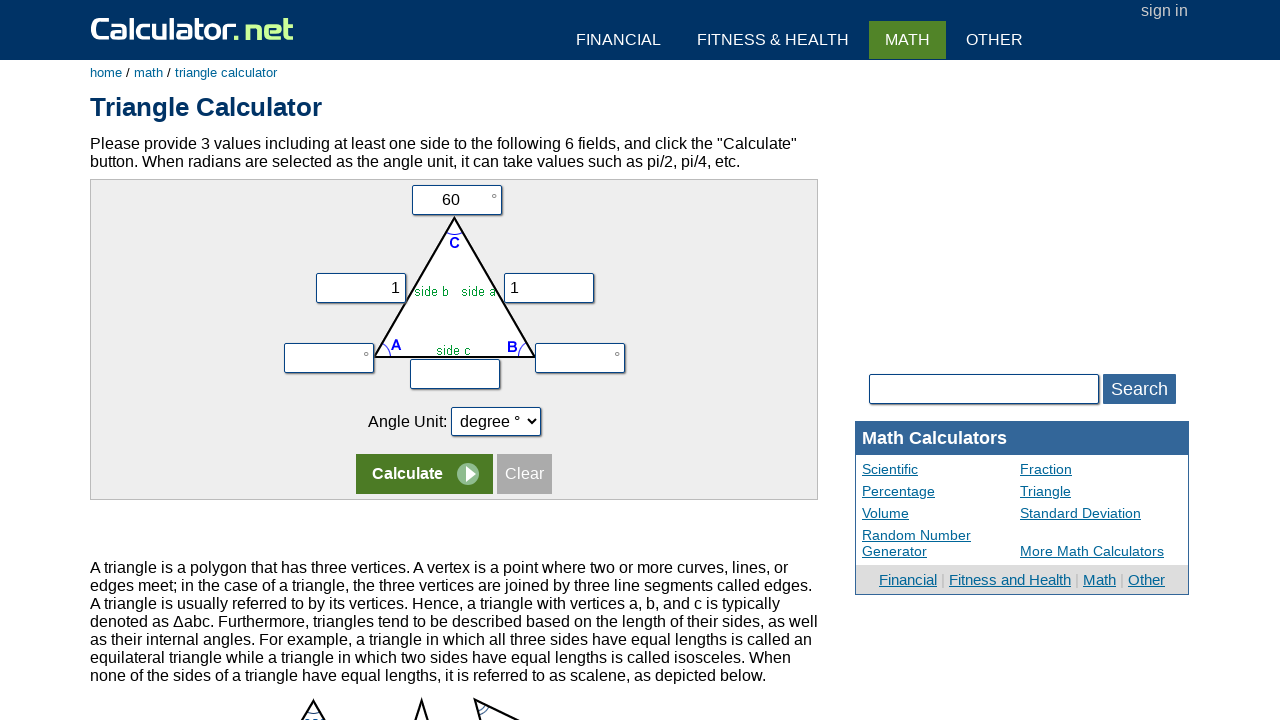

Filled side b field with uppercase SCRIPT tag XSS payload '<SCRIPT>' on input[name='vy']
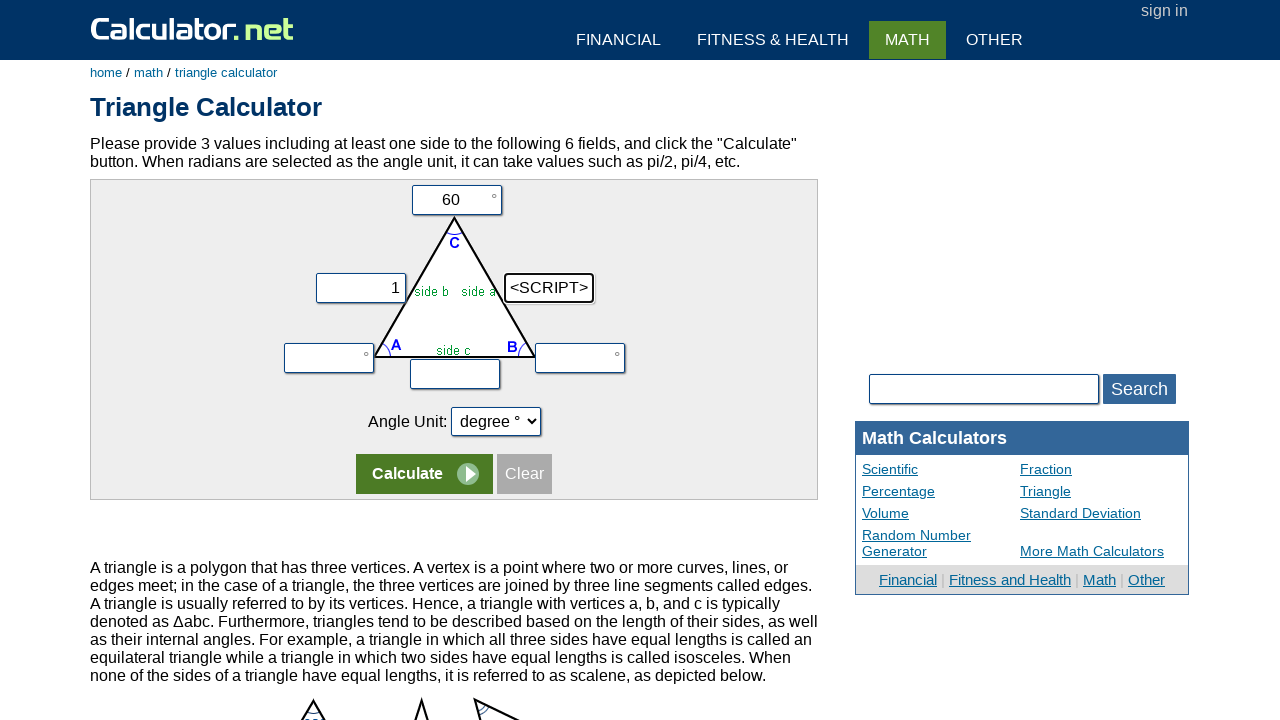

Clicked calculate button to trigger XSS injection attempt at (424, 474) on tr:nth-child(5) input
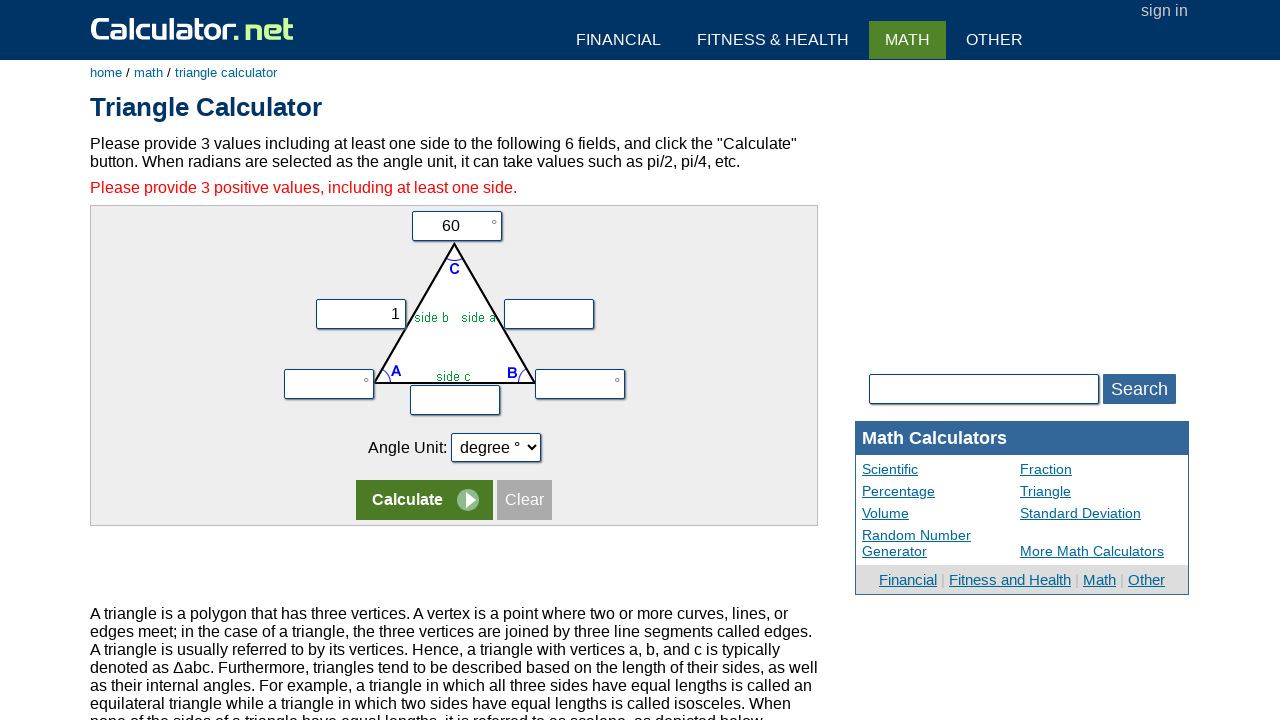

Error message displayed after XSS injection attempt
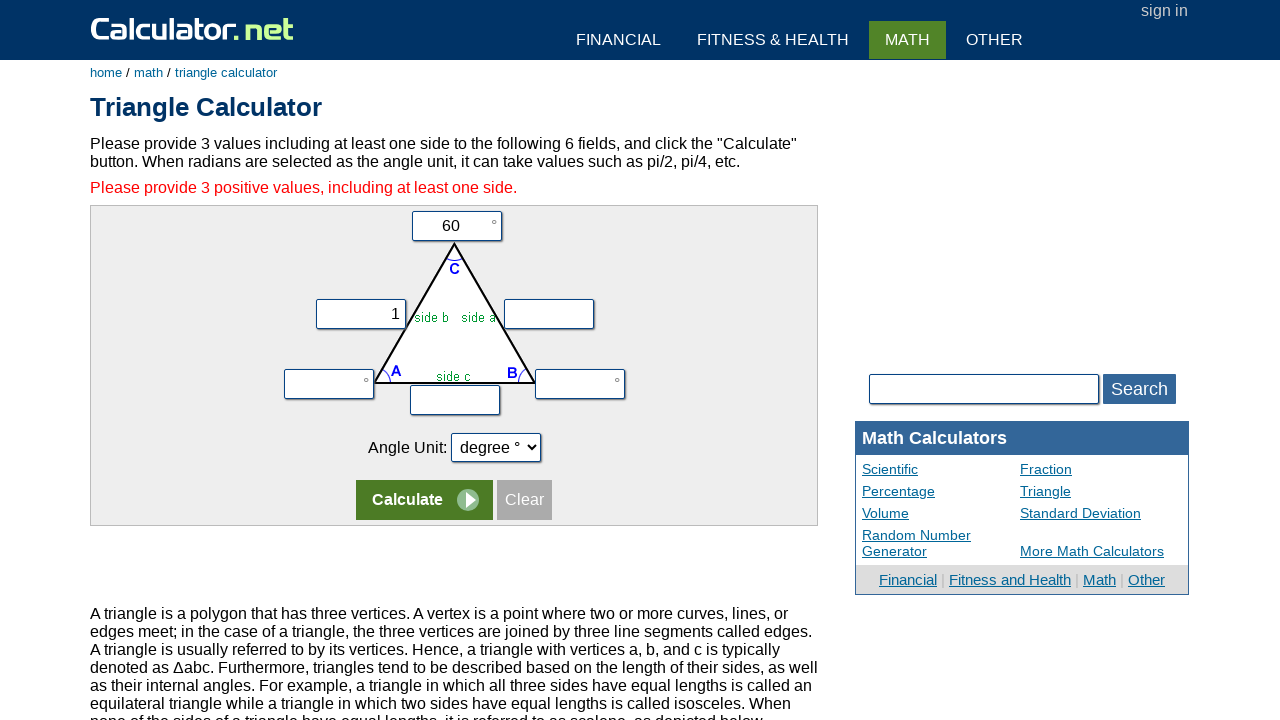

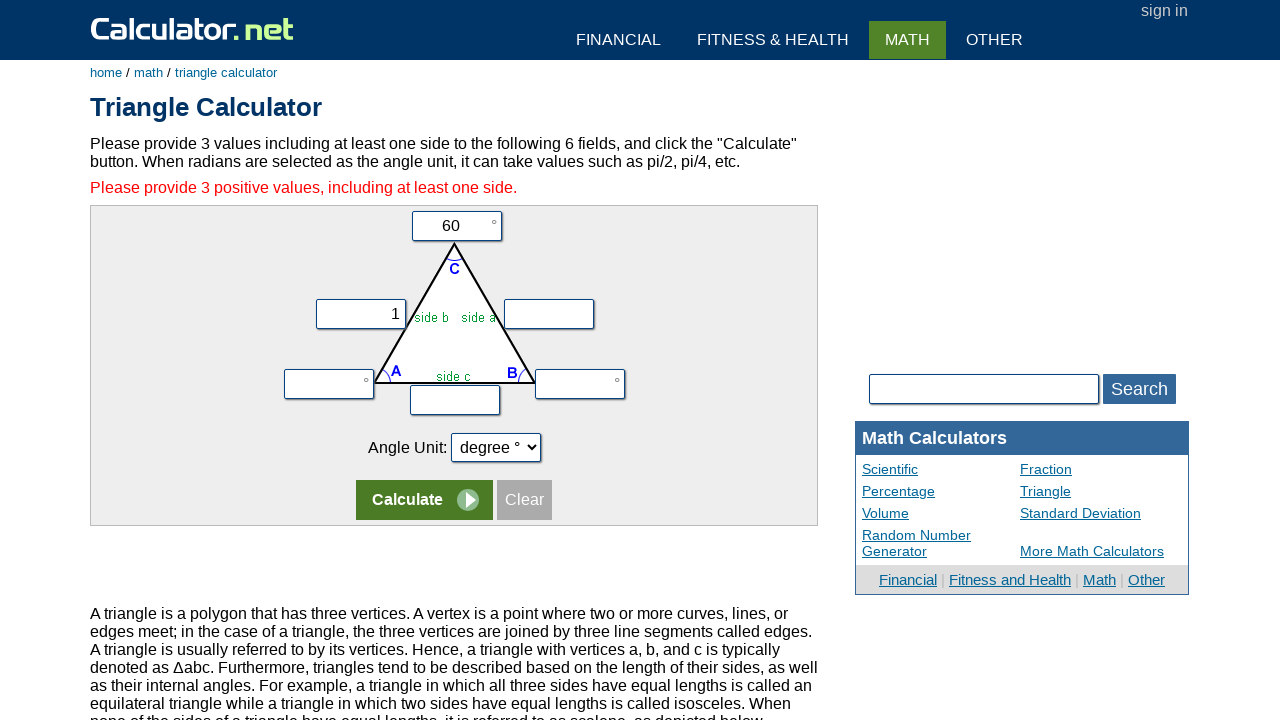